Tests multi-select dropdown functionality by switching to an iframe and selecting multiple options from a dropdown list

Starting URL: https://www.w3schools.com/tags/tryit.asp?filename=tryhtml_select_multiple

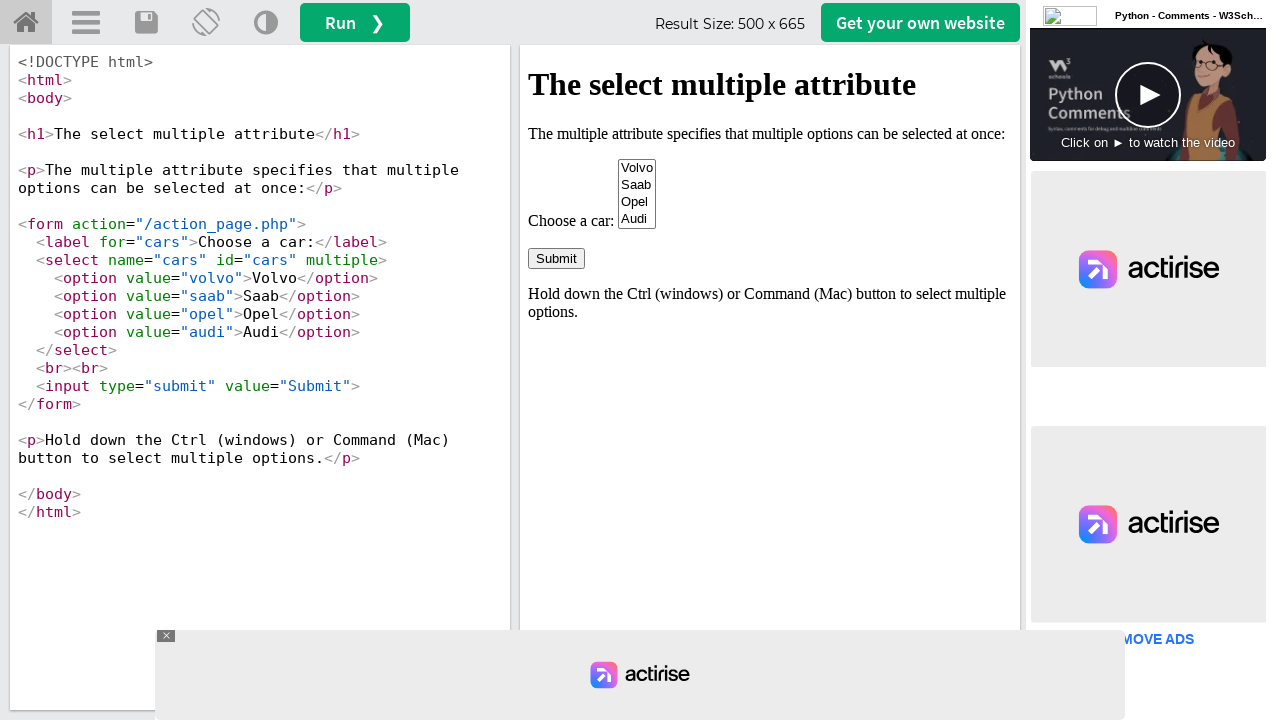

Switched to iframe 'iframeResult' containing the select element
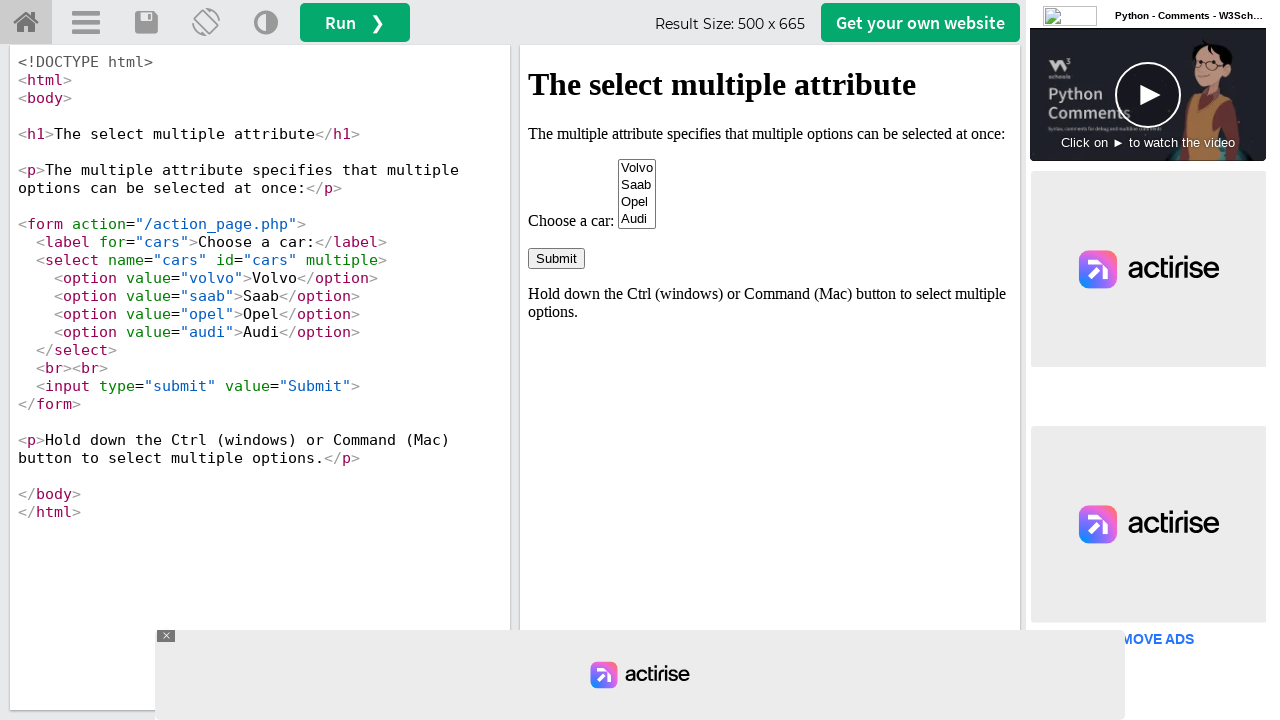

Located select element with name 'cars'
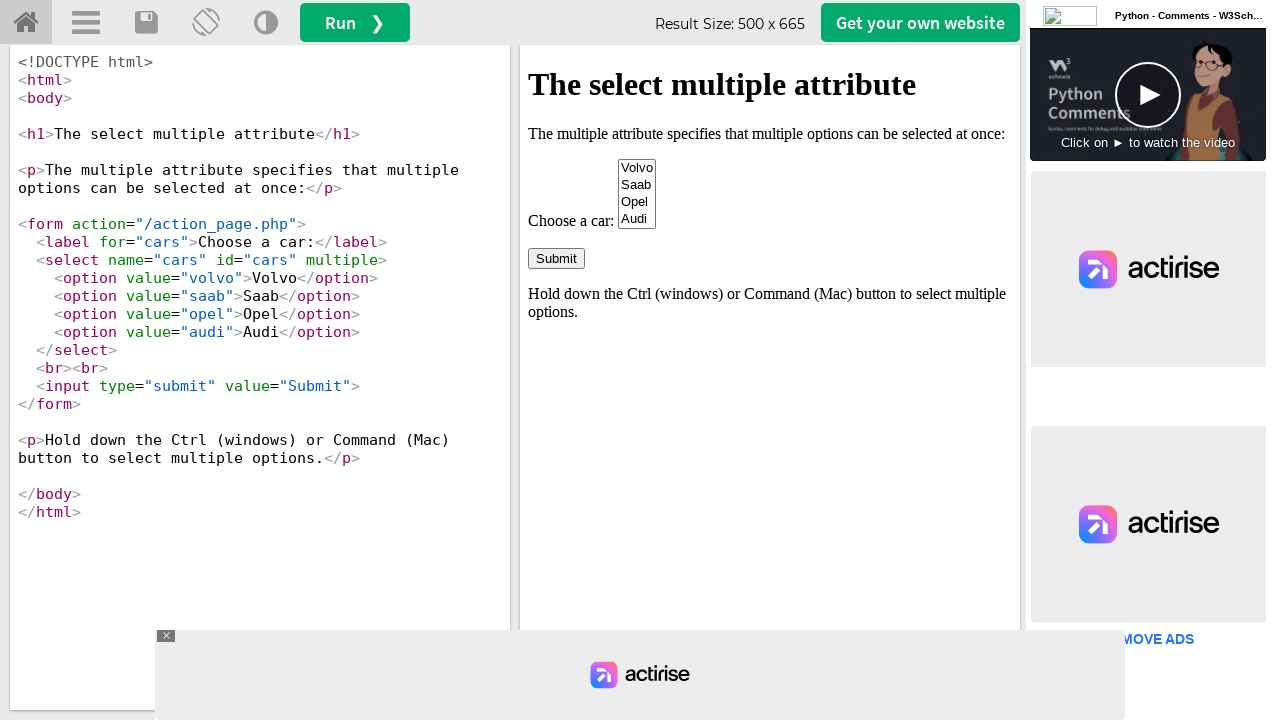

Selected multiple options: 'Volvo' and 'Opel' from the dropdown on select[name='cars']
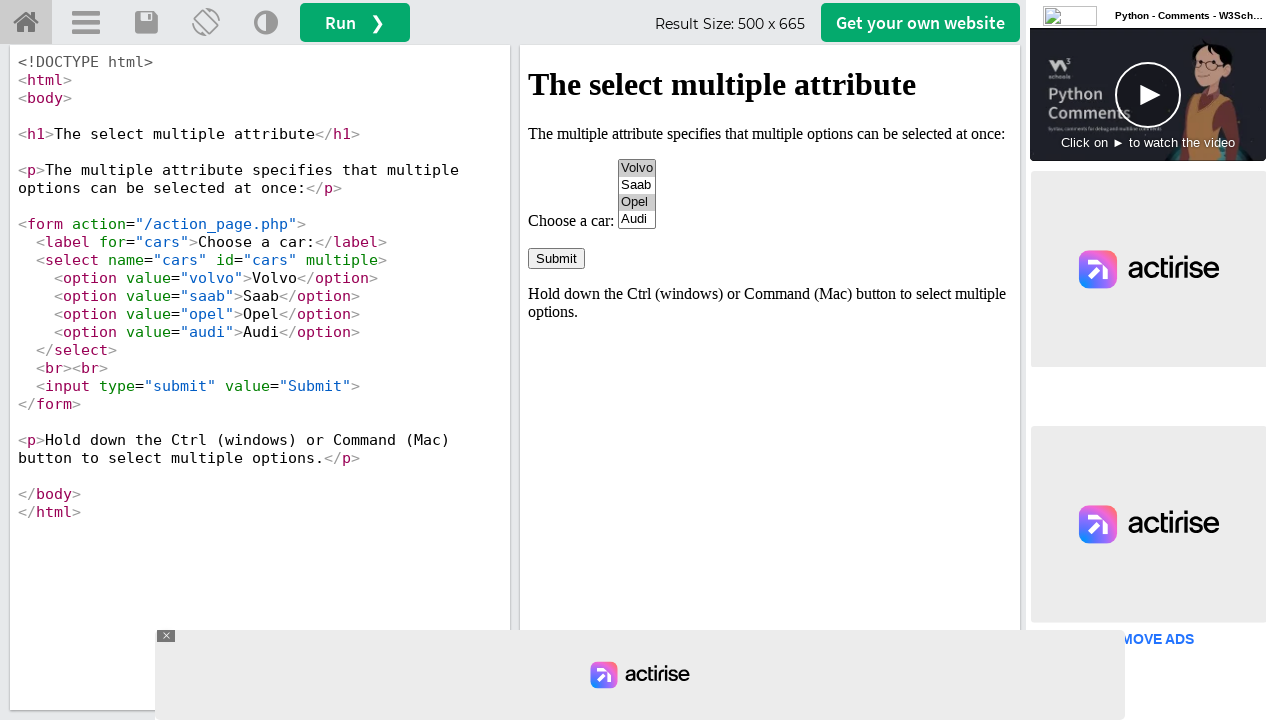

Evaluated that the dropdown is a multi-select element
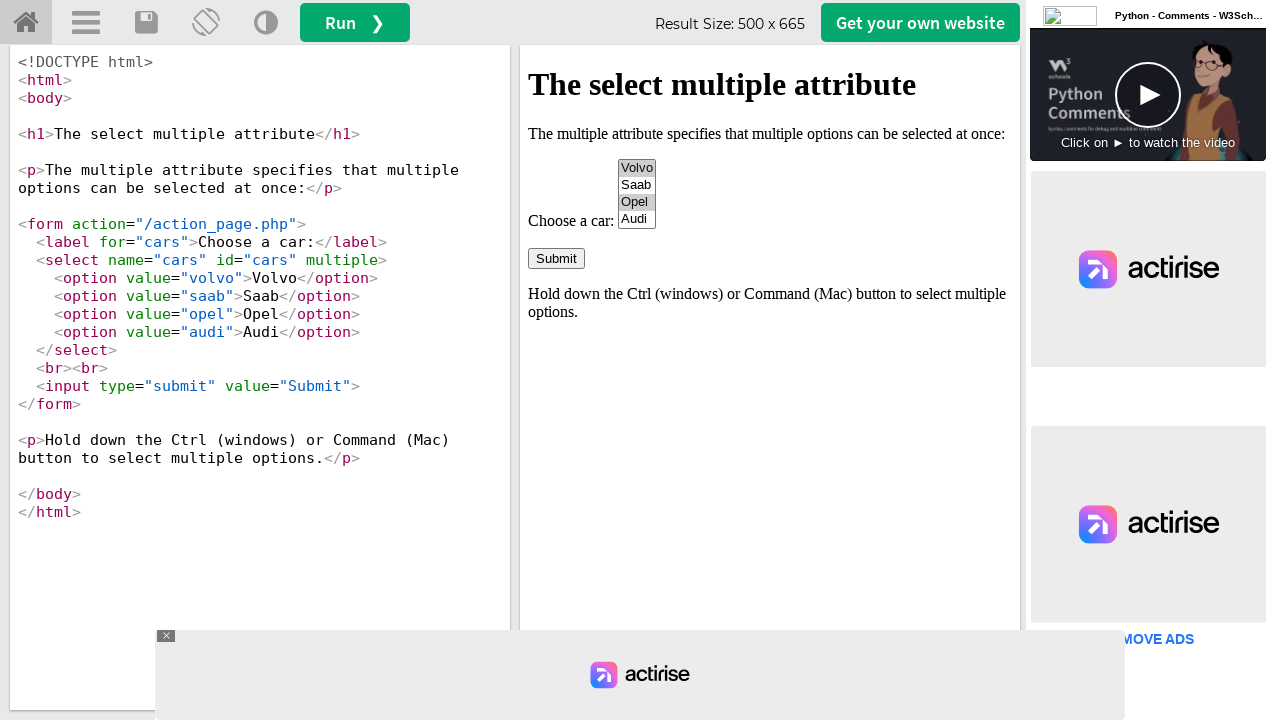

Verified multi-select capability: True
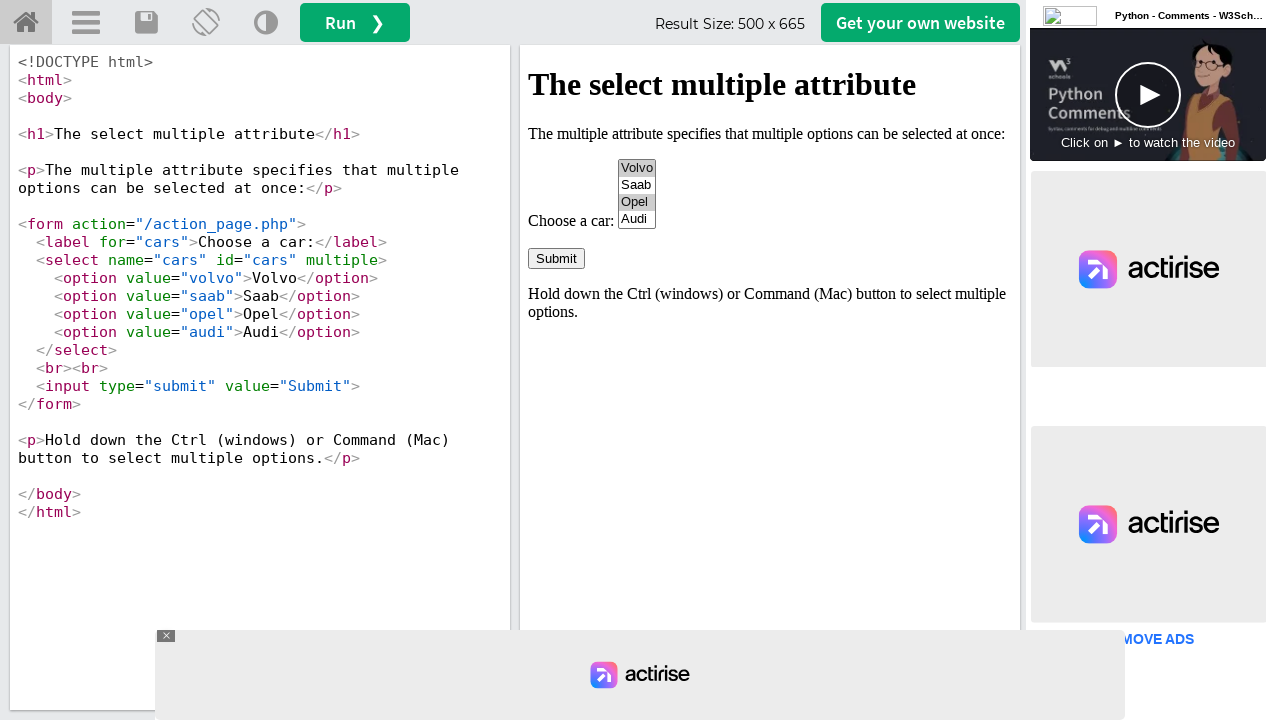

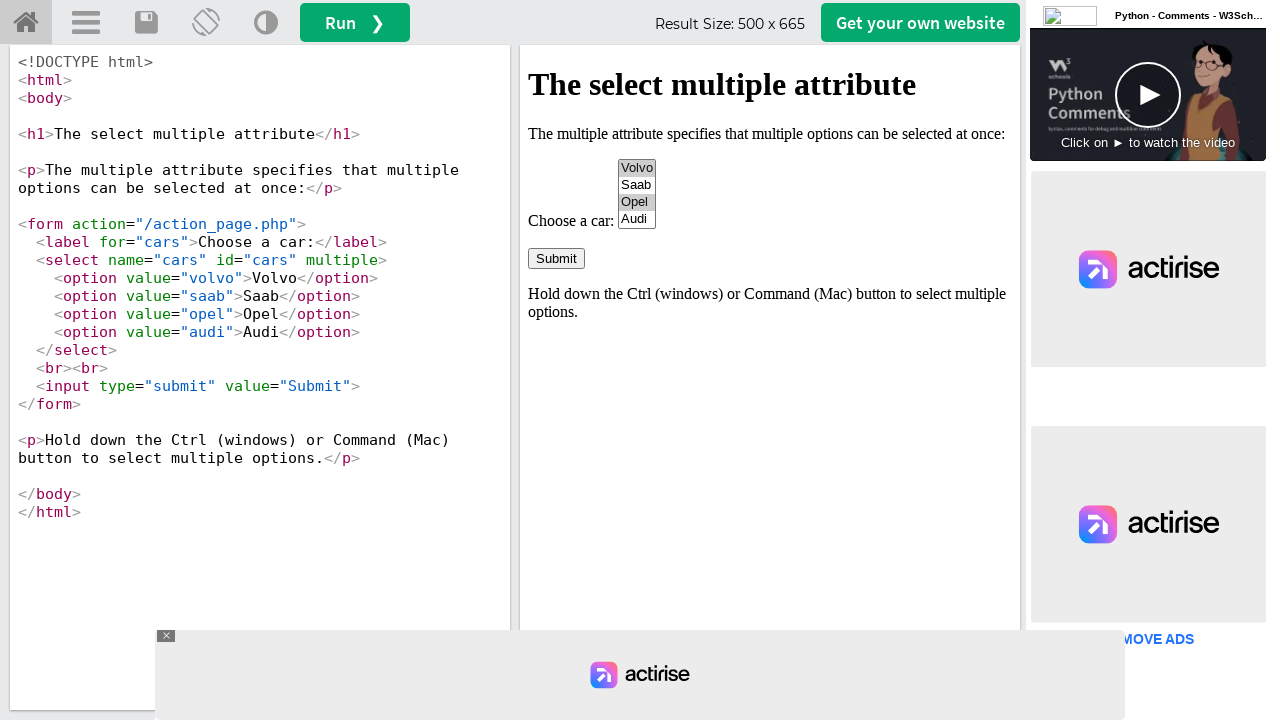